Tests that Clear completed button is hidden when there are no completed items

Starting URL: https://demo.playwright.dev/todomvc

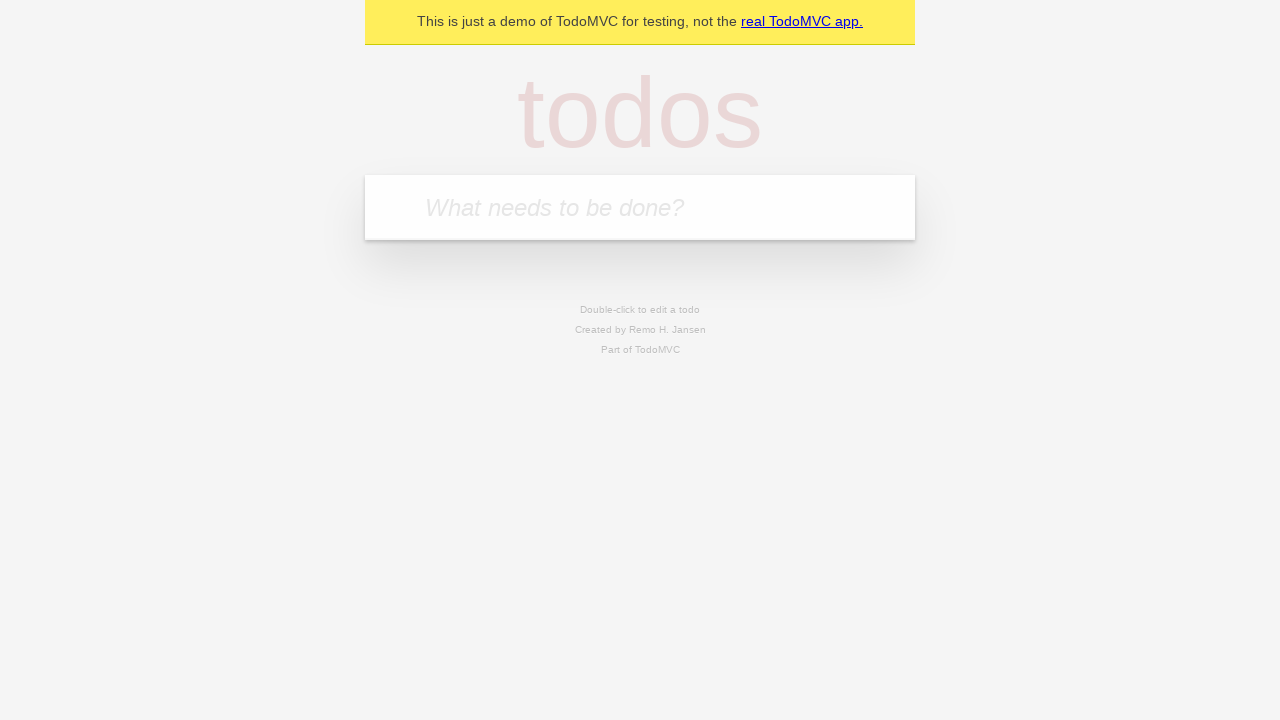

Filled todo input with 'buy some cheese' on internal:attr=[placeholder="What needs to be done?"i]
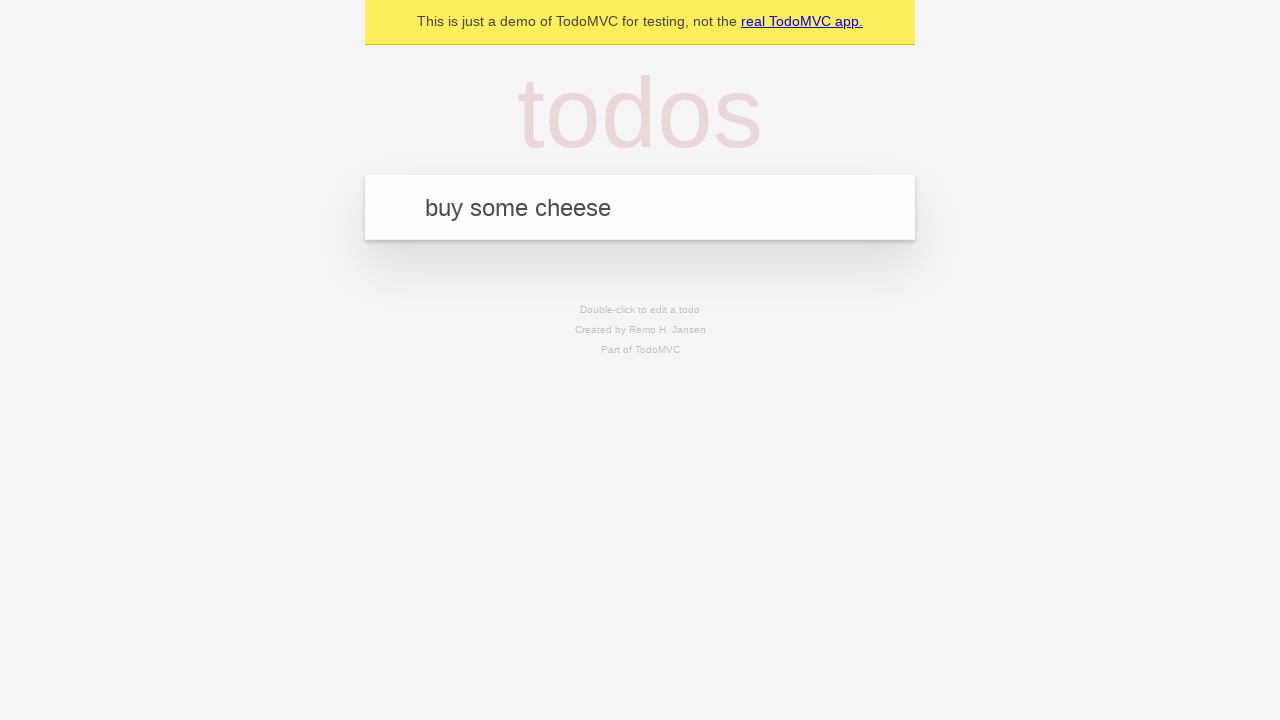

Pressed Enter to add todo 'buy some cheese' on internal:attr=[placeholder="What needs to be done?"i]
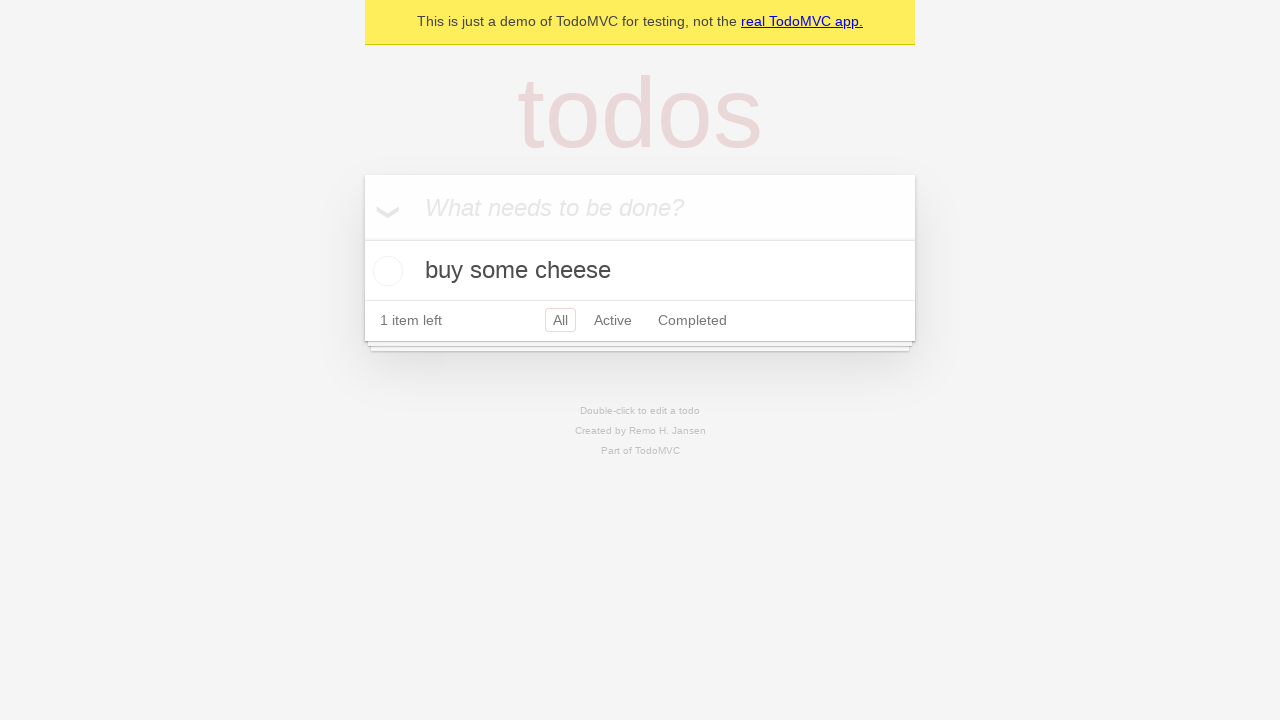

Filled todo input with 'feed the cat' on internal:attr=[placeholder="What needs to be done?"i]
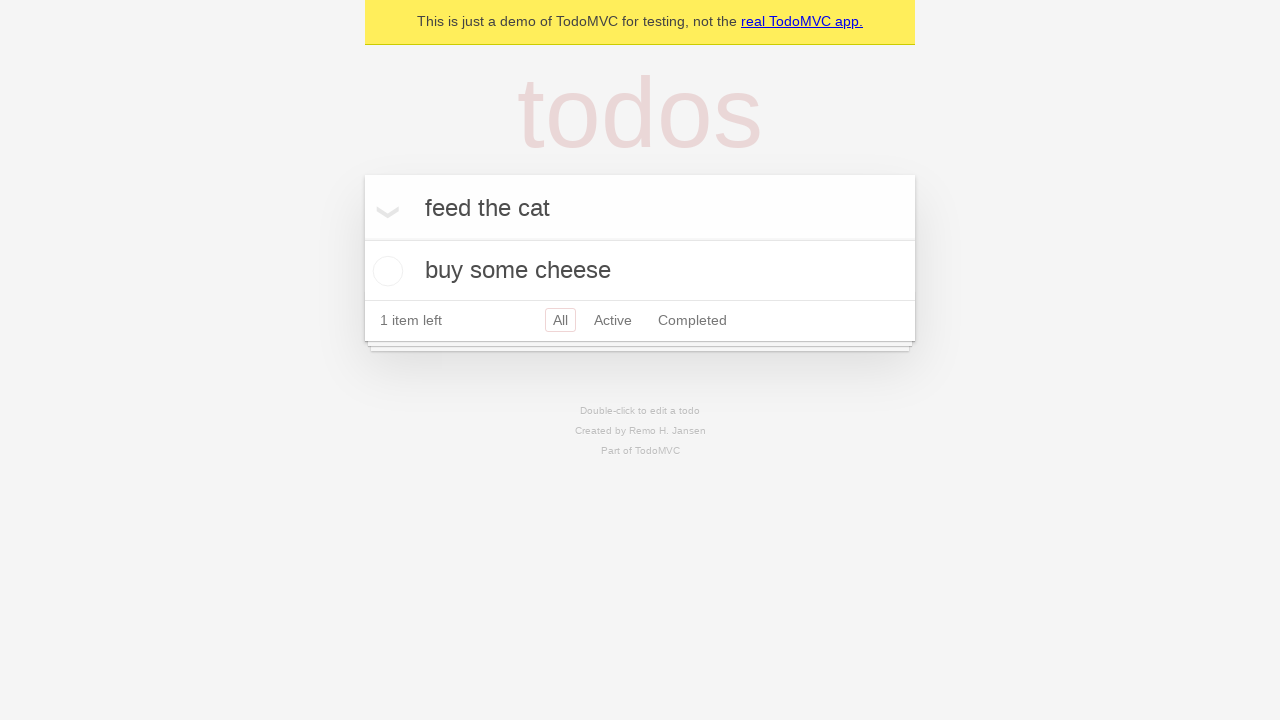

Pressed Enter to add todo 'feed the cat' on internal:attr=[placeholder="What needs to be done?"i]
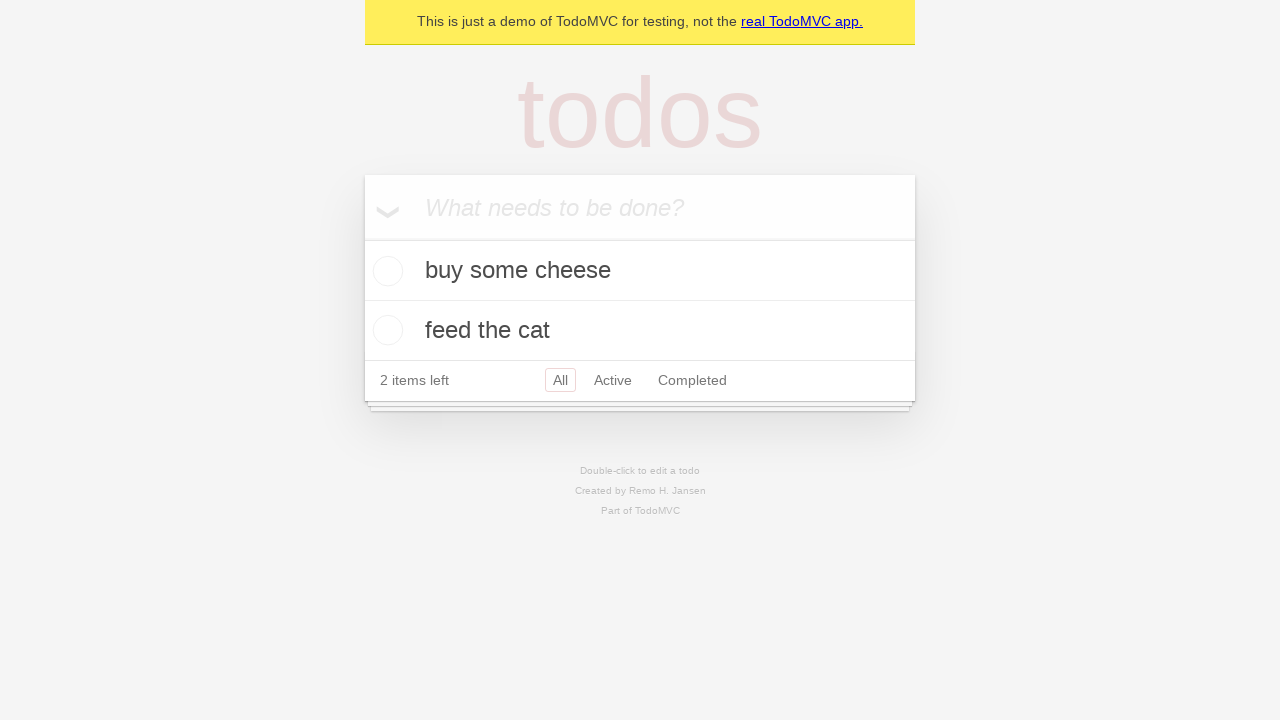

Filled todo input with 'book a doctors appointment' on internal:attr=[placeholder="What needs to be done?"i]
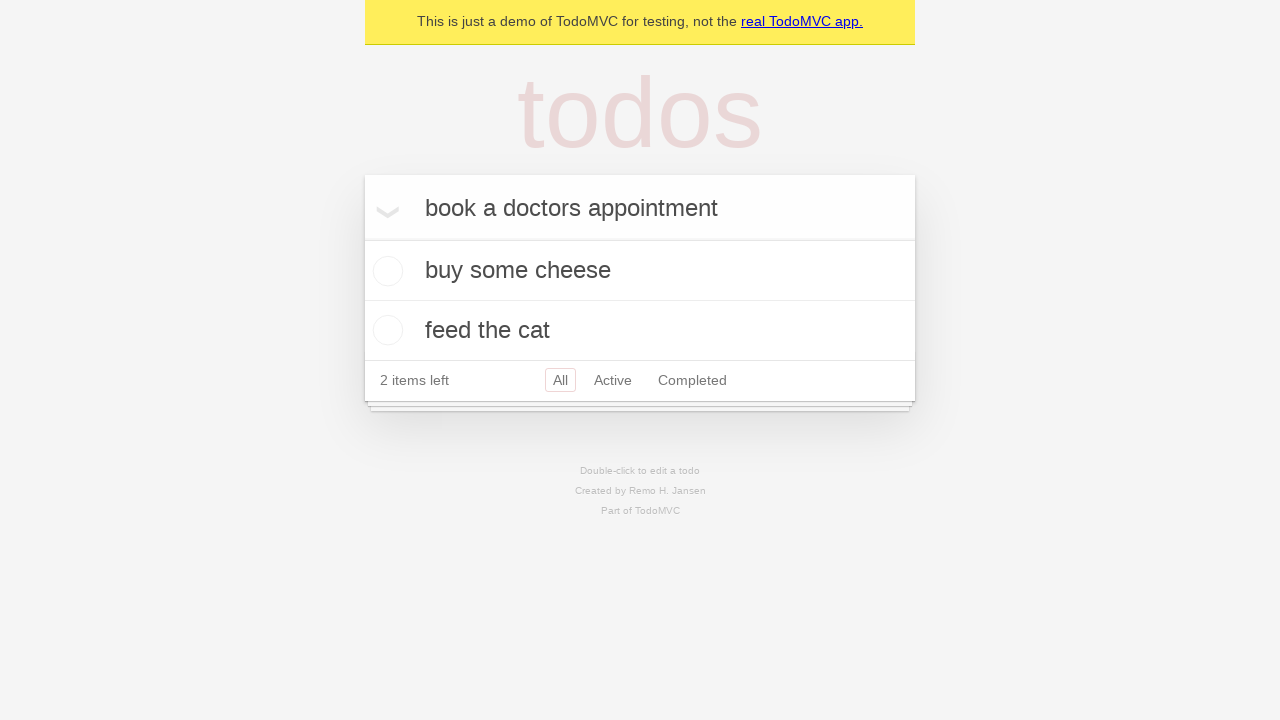

Pressed Enter to add todo 'book a doctors appointment' on internal:attr=[placeholder="What needs to be done?"i]
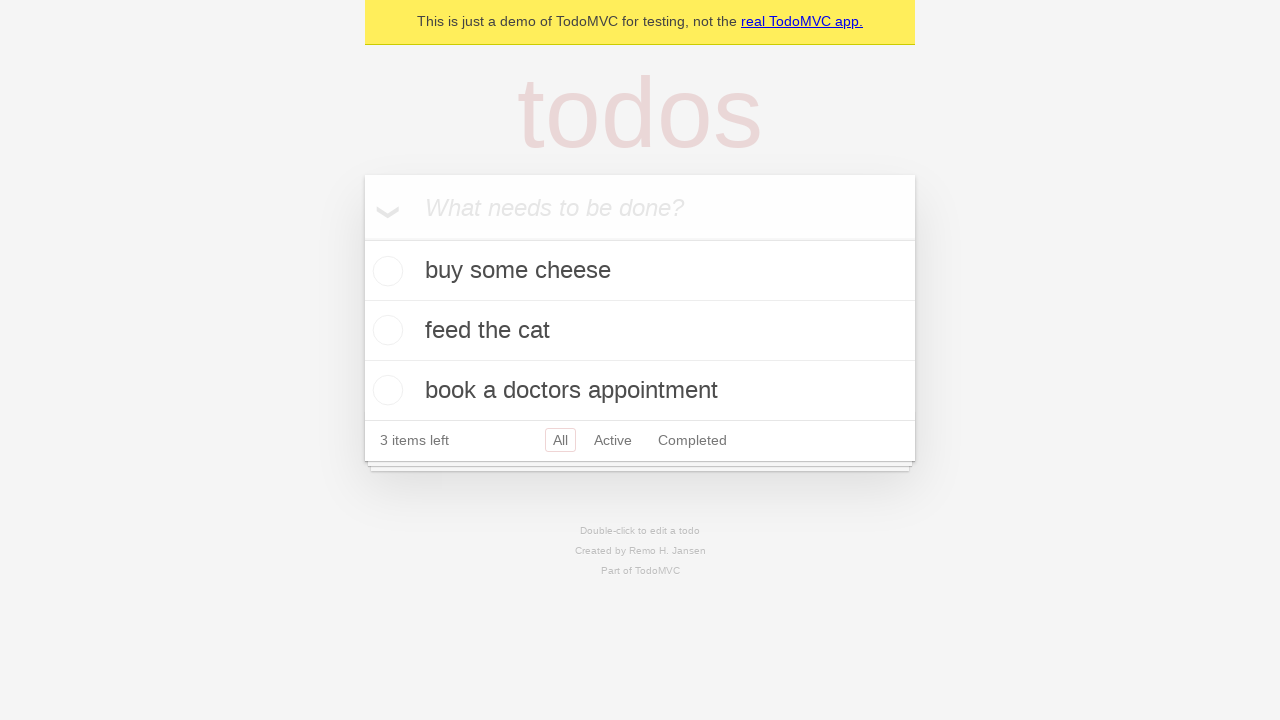

Waited for all 3 todo items to load
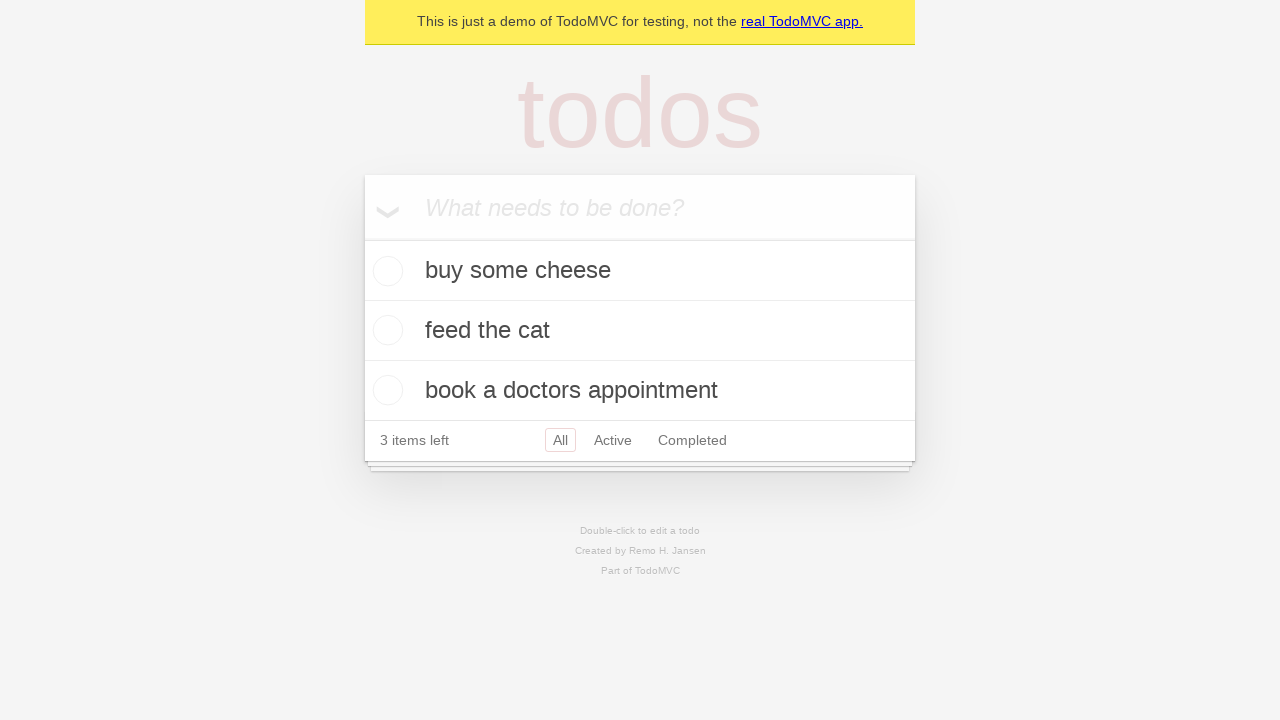

Checked the first todo item as completed at (385, 271) on .todo-list li .toggle >> nth=0
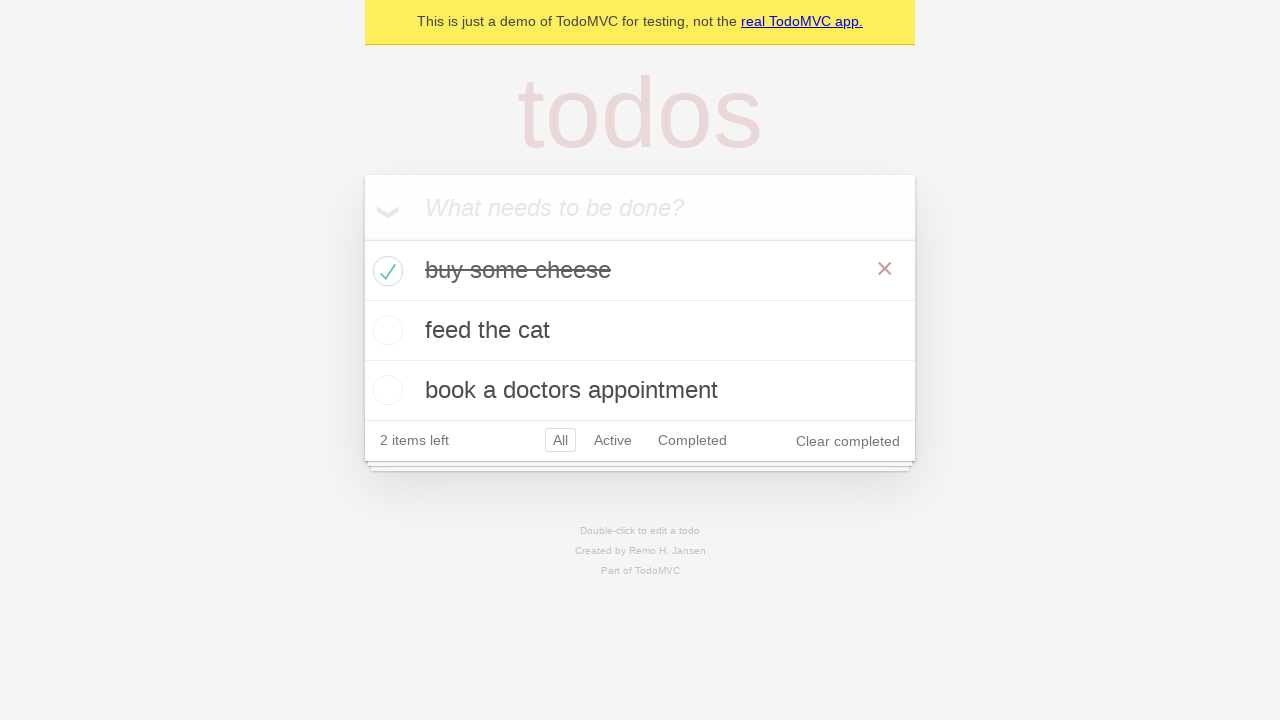

Clicked 'Clear completed' button to remove completed item at (848, 441) on internal:role=button[name="Clear completed"i]
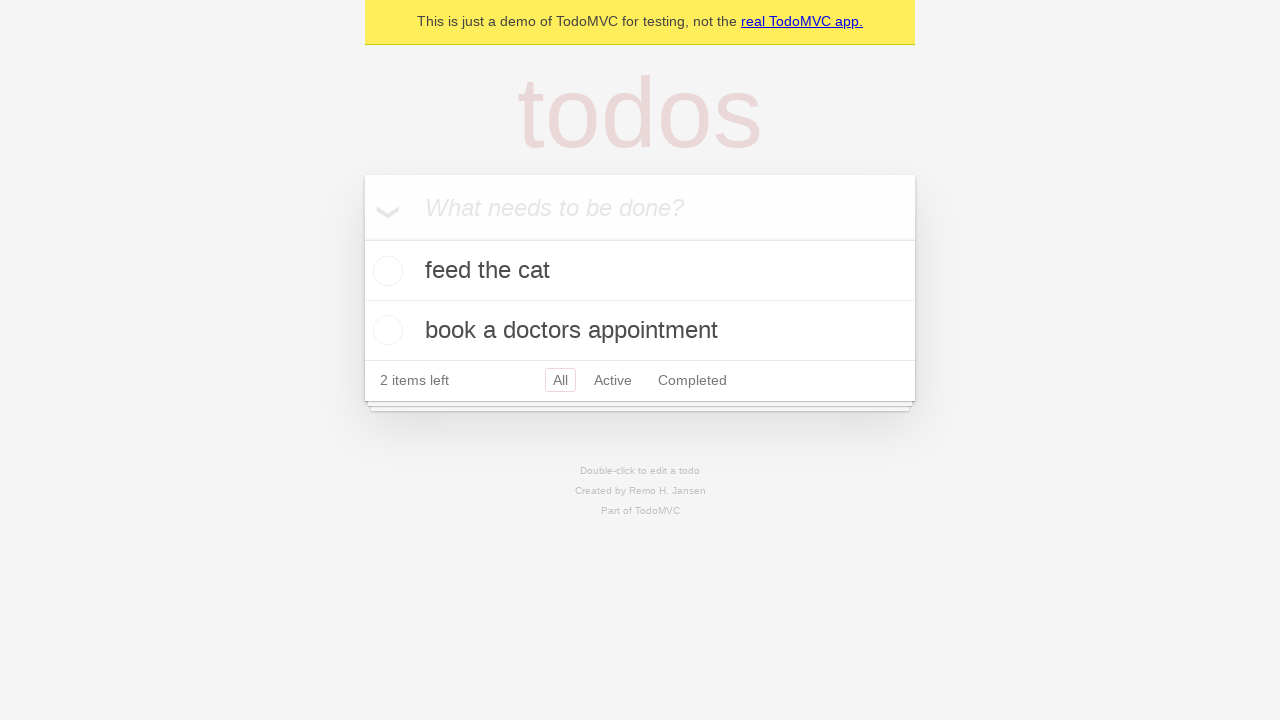

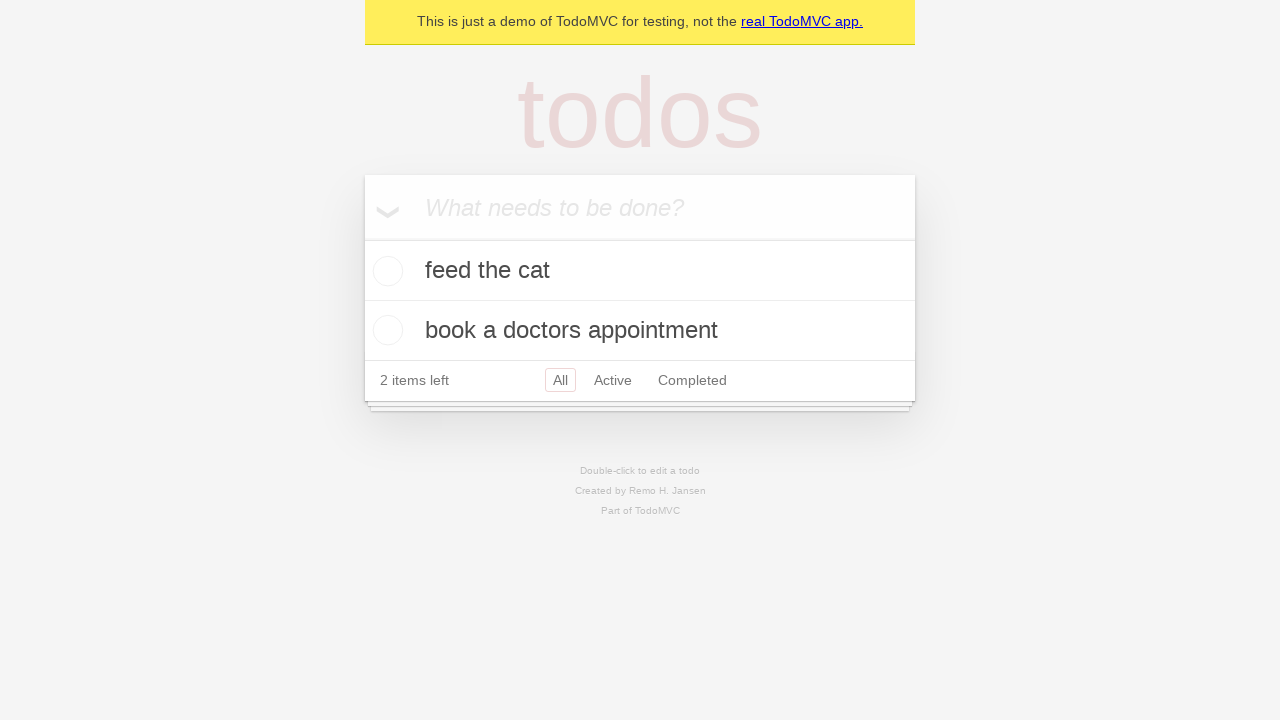